Tests the decrement button for value A with negative numbers and addition operation

Starting URL: https://www.globalsqa.com/angularJs-protractor/SimpleCalculator/

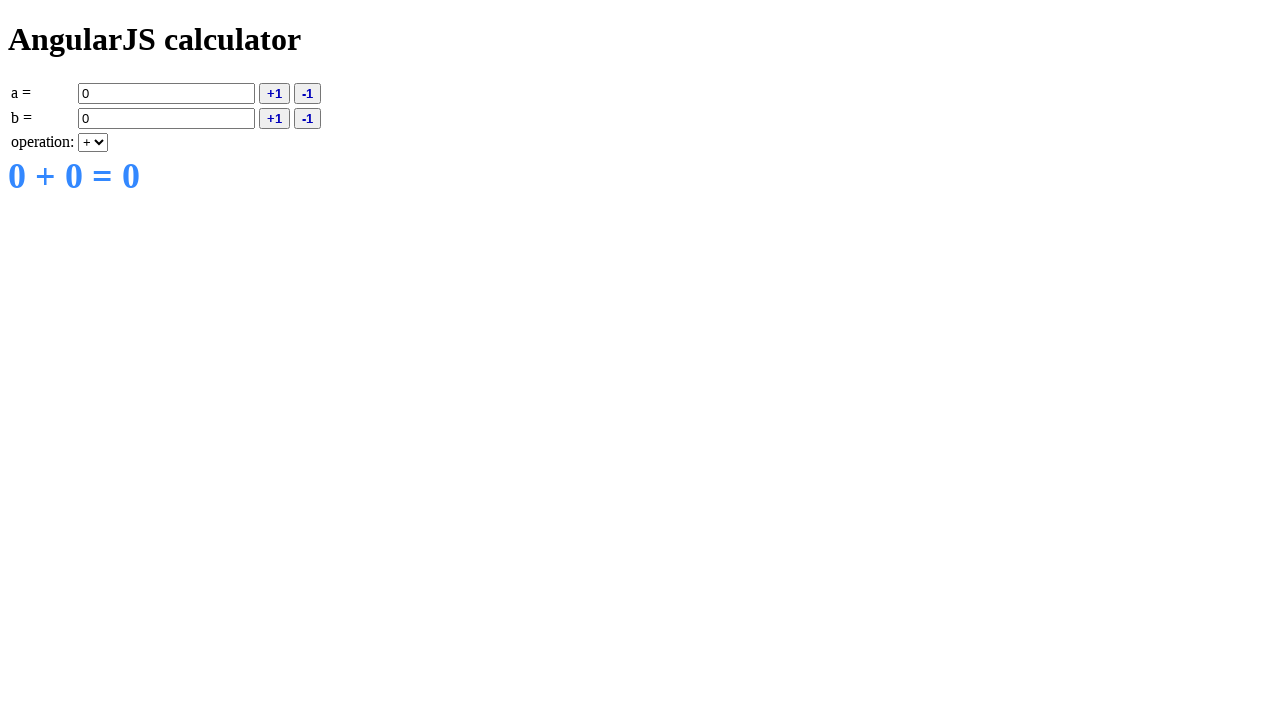

Filled value A field with -15 on [ng-model='a']
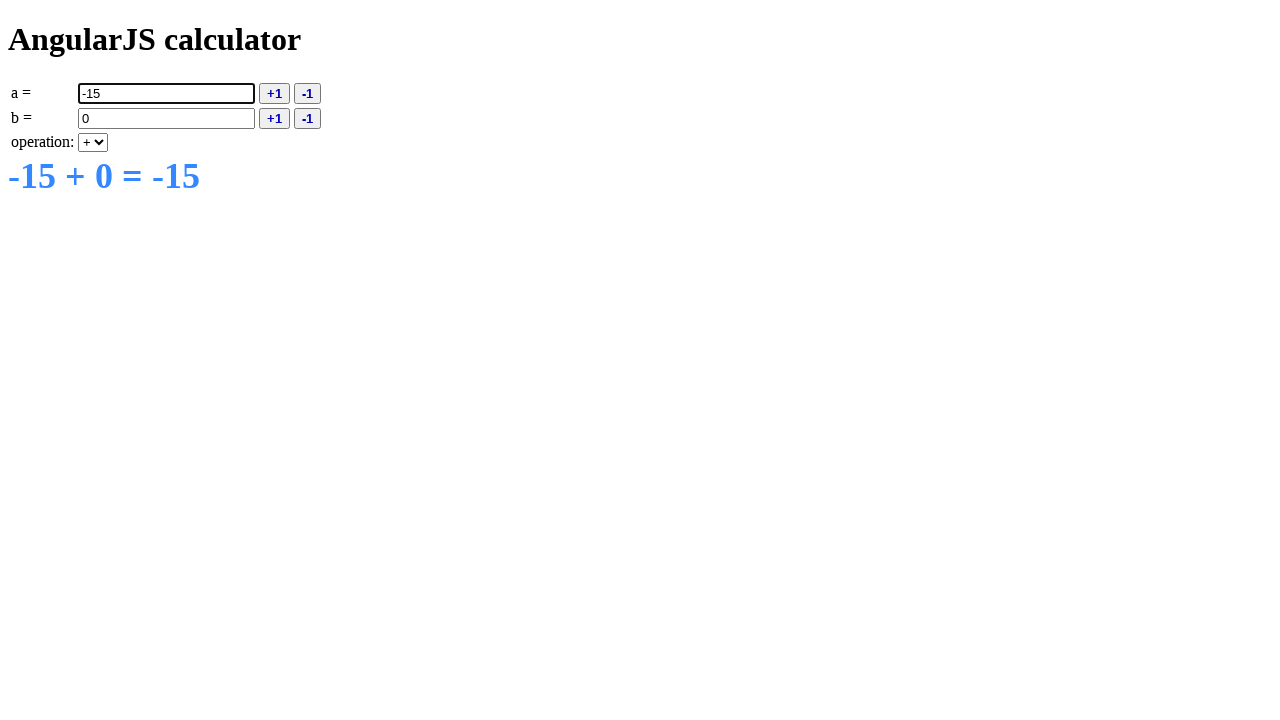

Filled value B field with -5 on [ng-model='b']
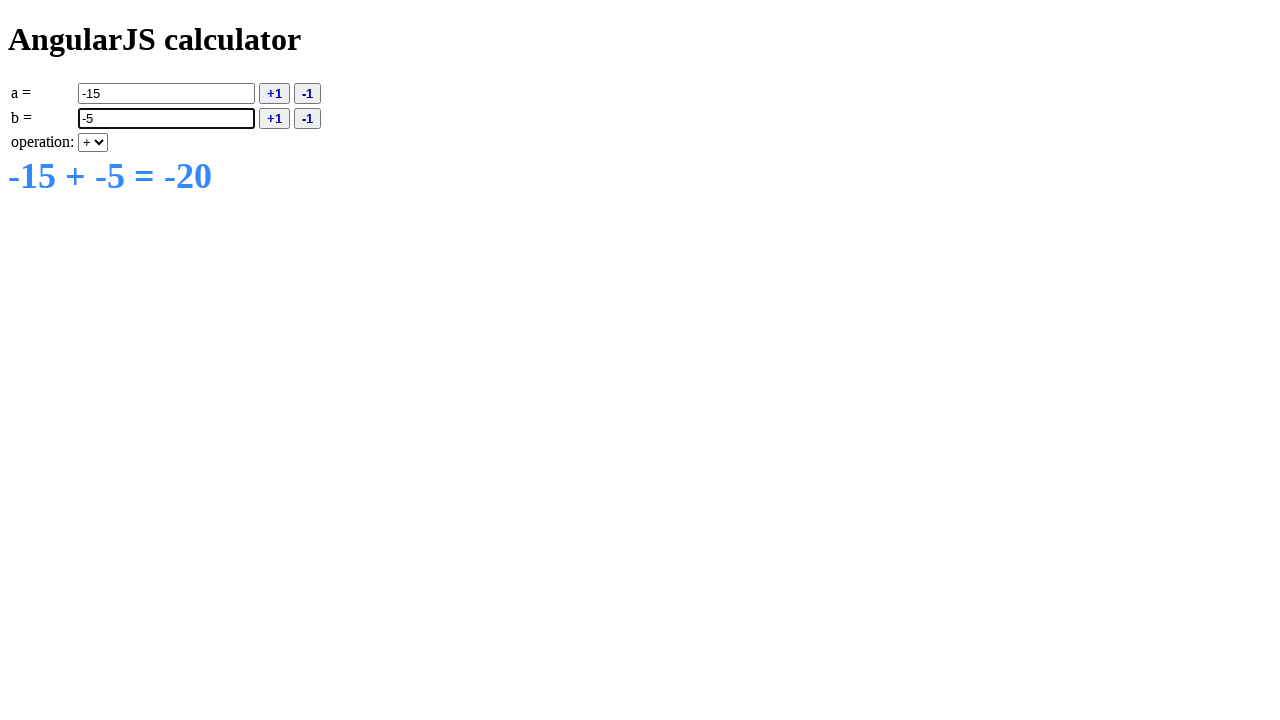

Clicked the A minus button to decrement value A at (308, 93) on [ng-click='deca()']
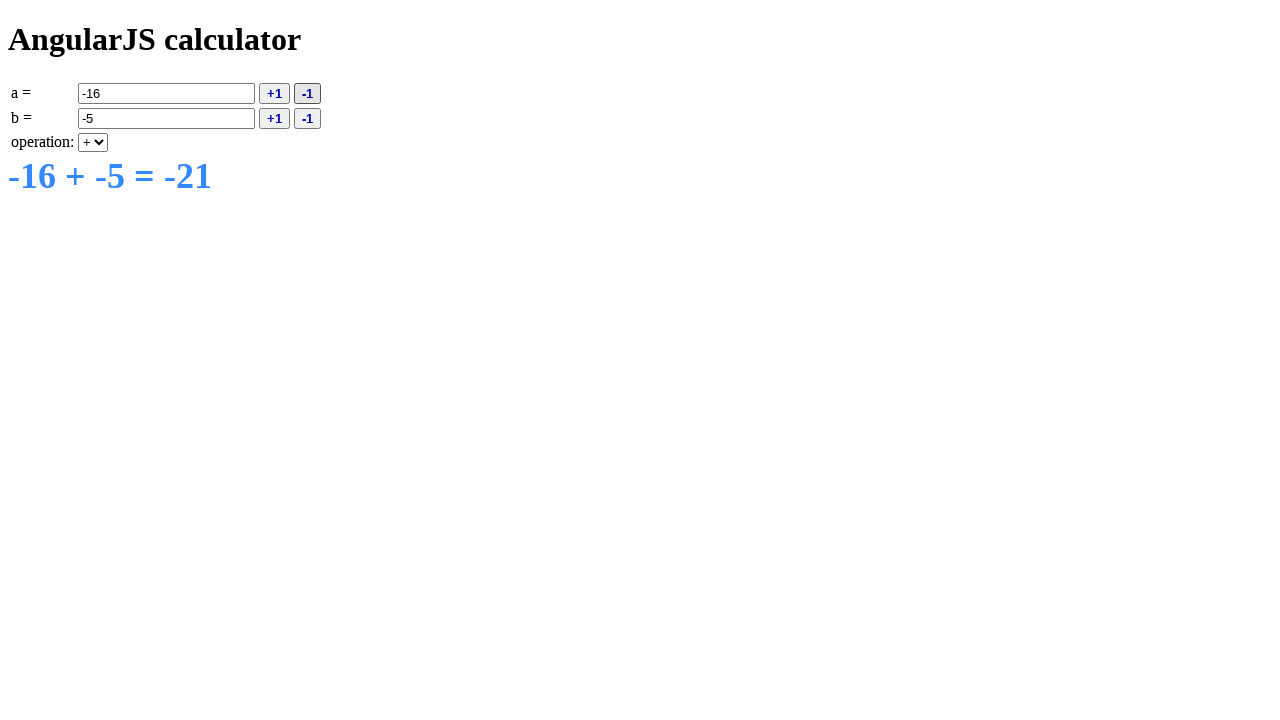

Selected addition operation on [ng-model='operation']
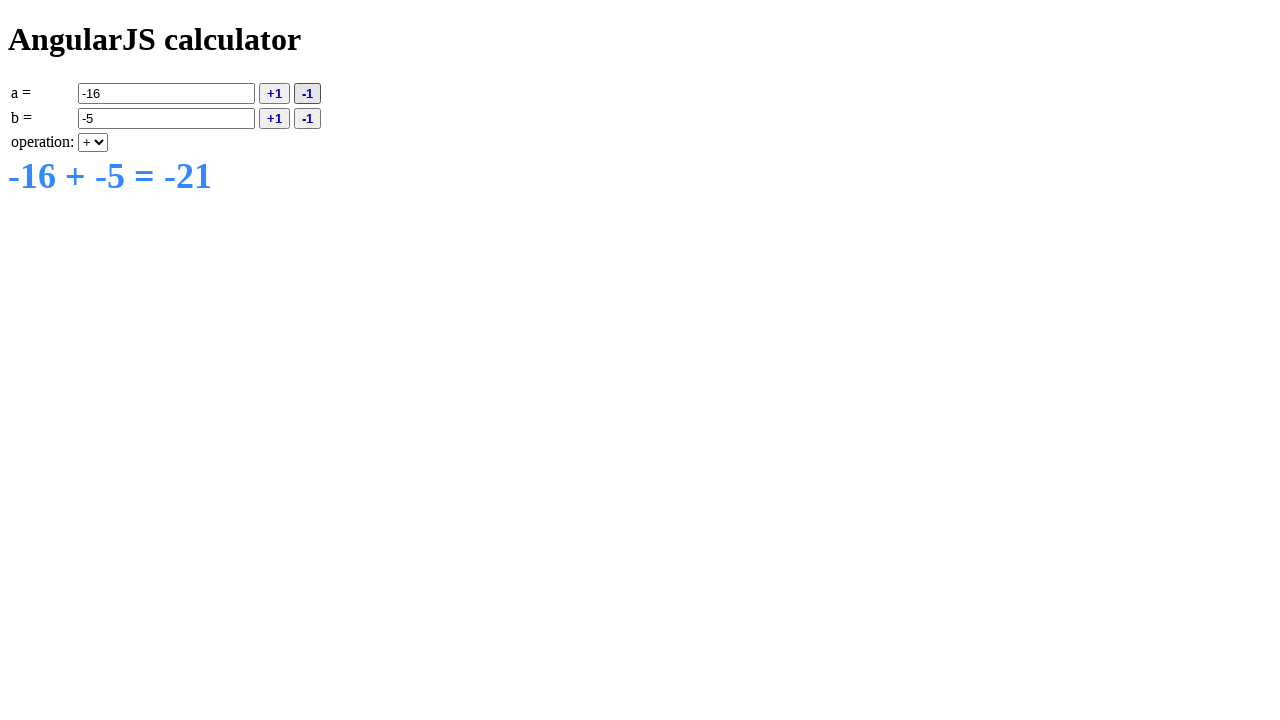

Result element loaded and displayed
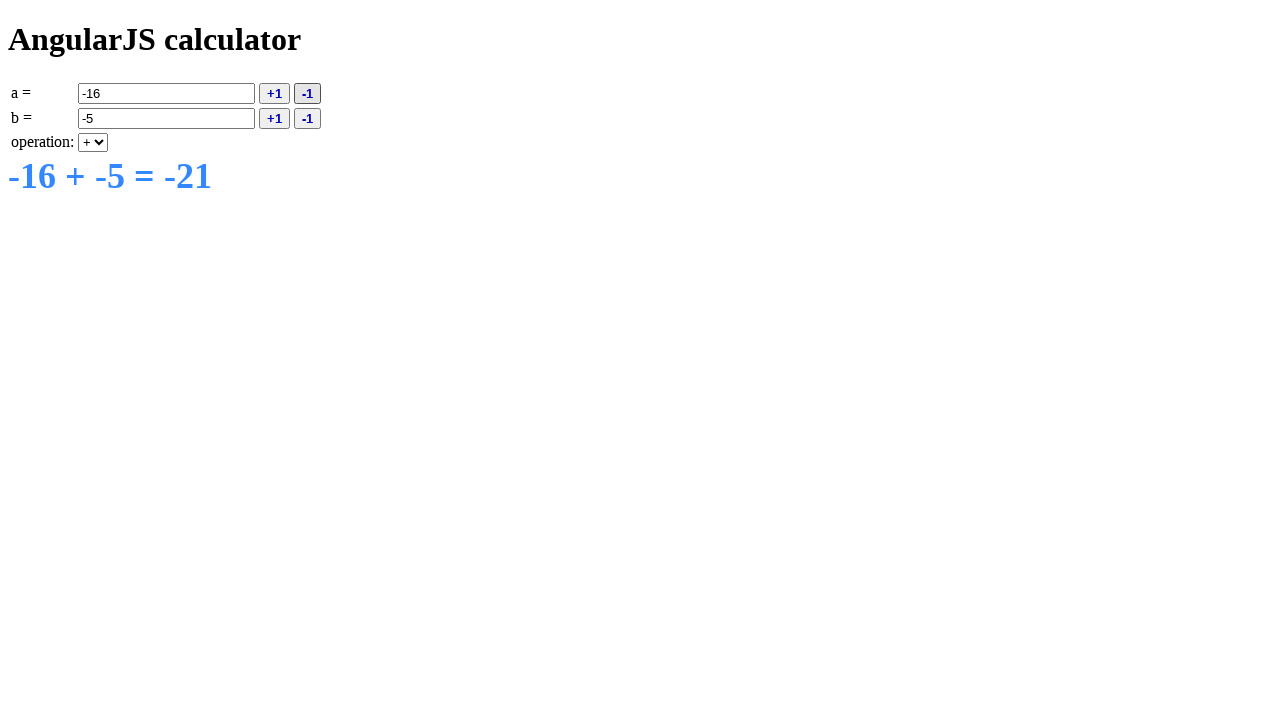

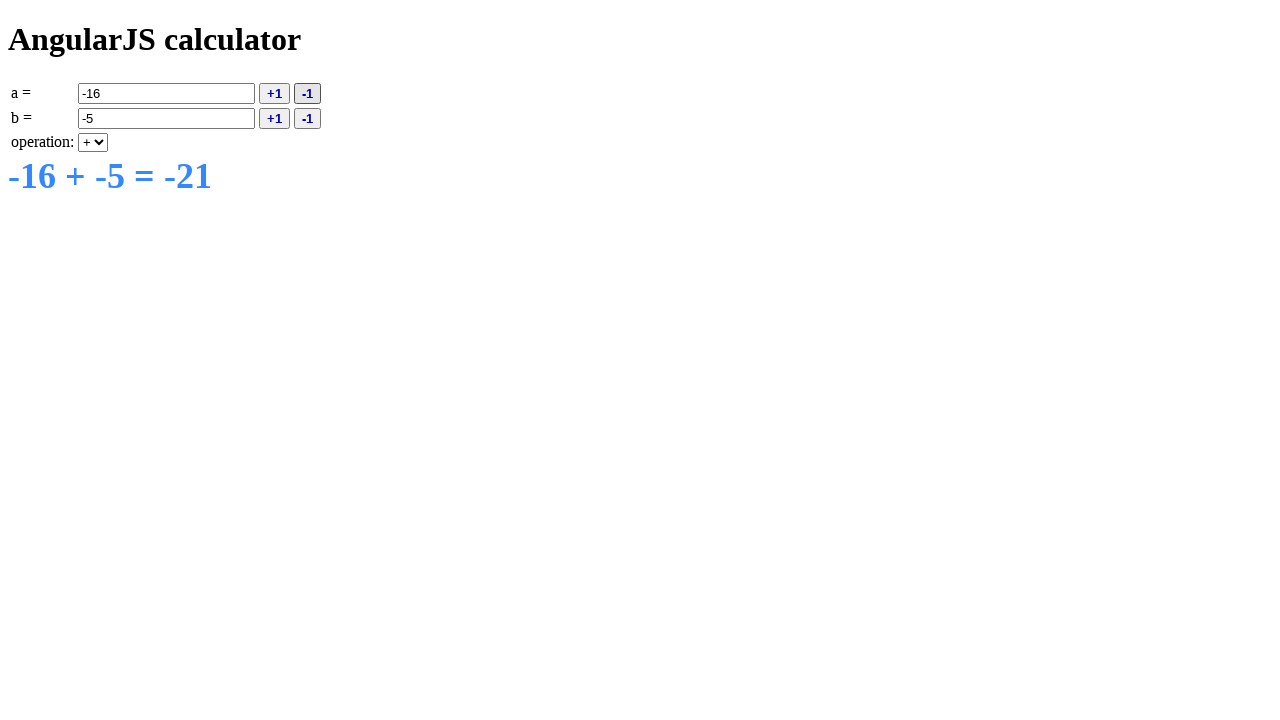